Tests form validation by submitting with an empty name field while filling all other required fields.

Starting URL: https://qavalidation.com/demo-form/

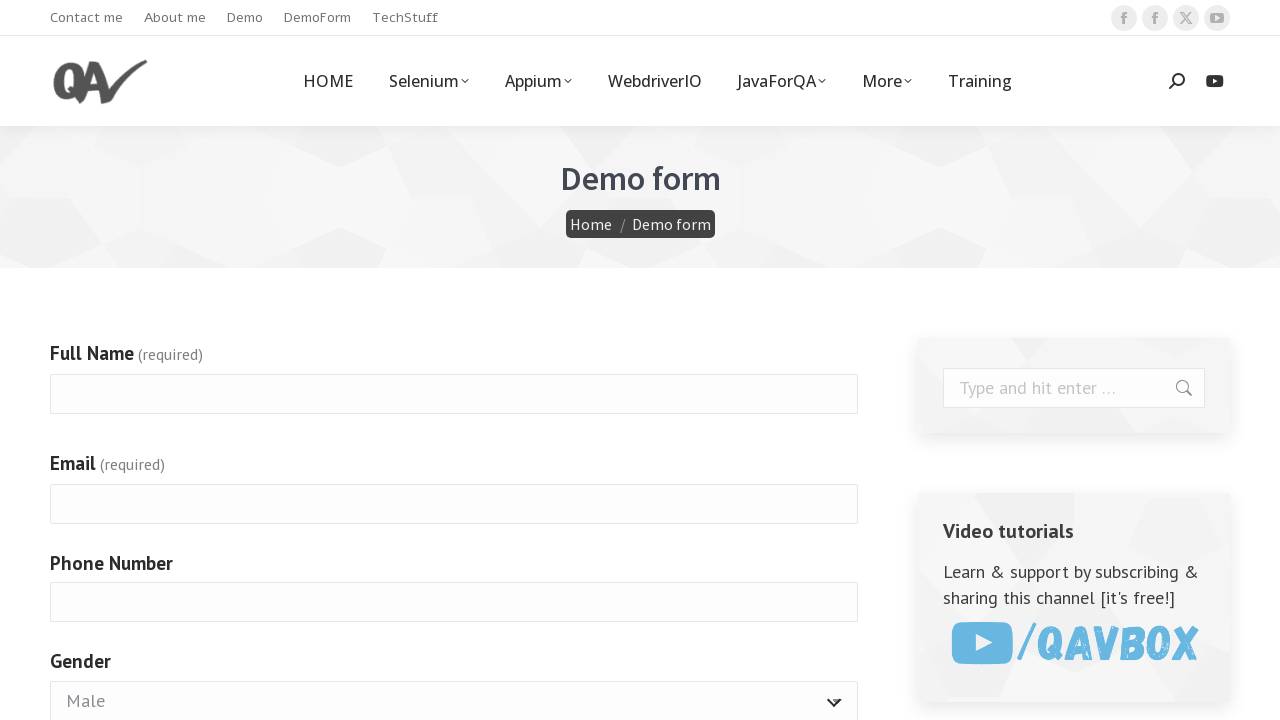

Filled email field with 'UsuarioTest@Test.com' on input[name="g4072-email"]
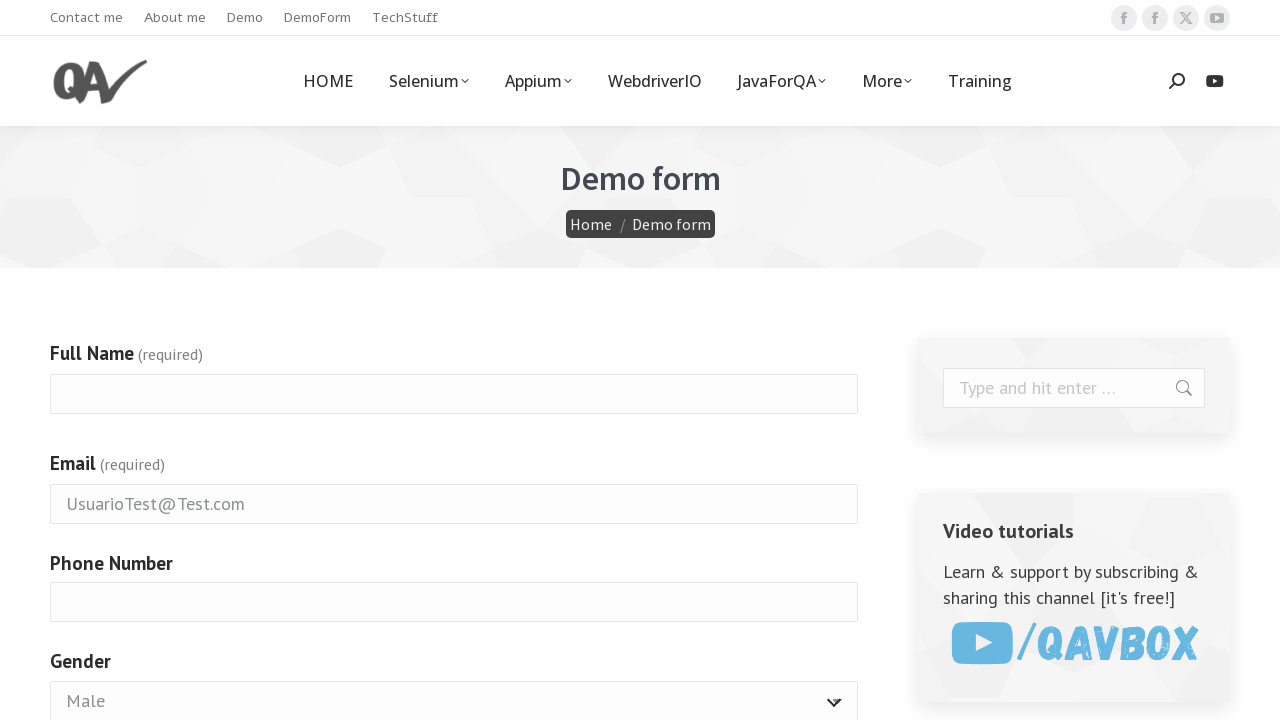

Filled phone number field with '0303456' on input[name="g4072-phonenumber"]
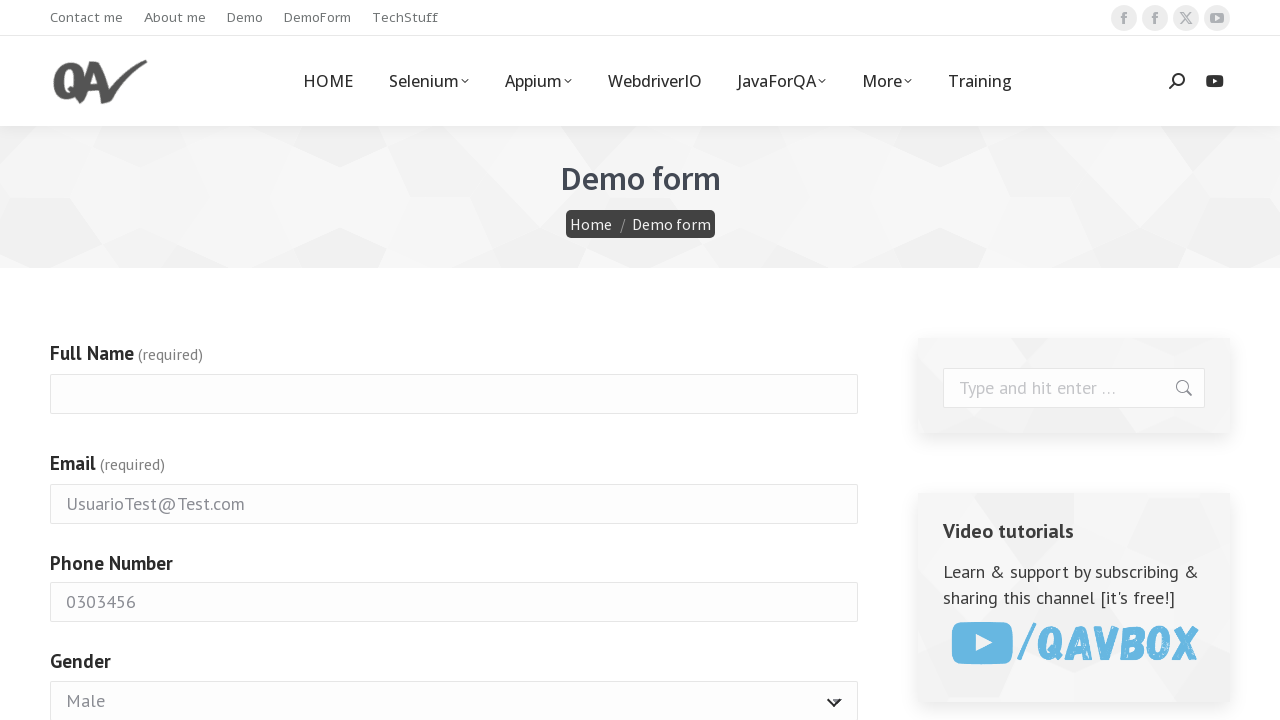

Selected 'Female' from gender dropdown on #g4072-gender
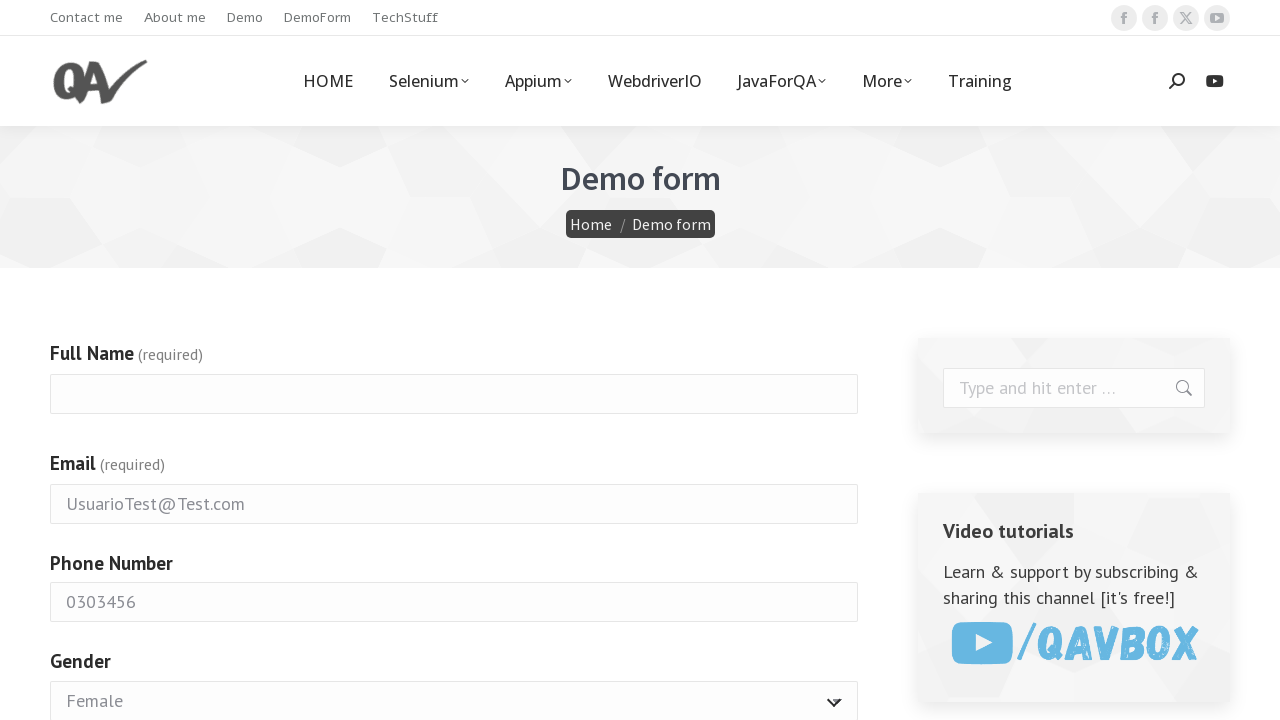

Selected radio button for 3 years of experience at (59, 360) on .grunion-radio-options input[value="3"]
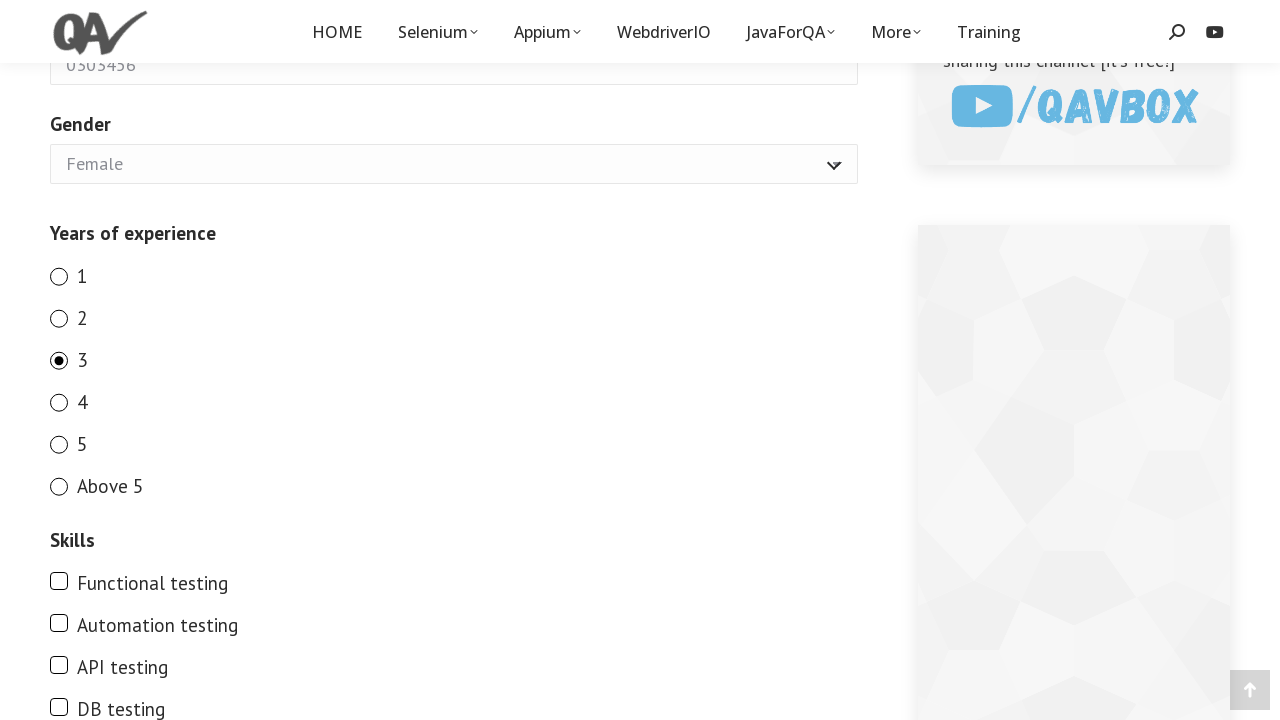

Checked 'Functional testing' checkbox at (59, 580) on .grunion-checkbox-multiple-options input[value="Functional testing"]
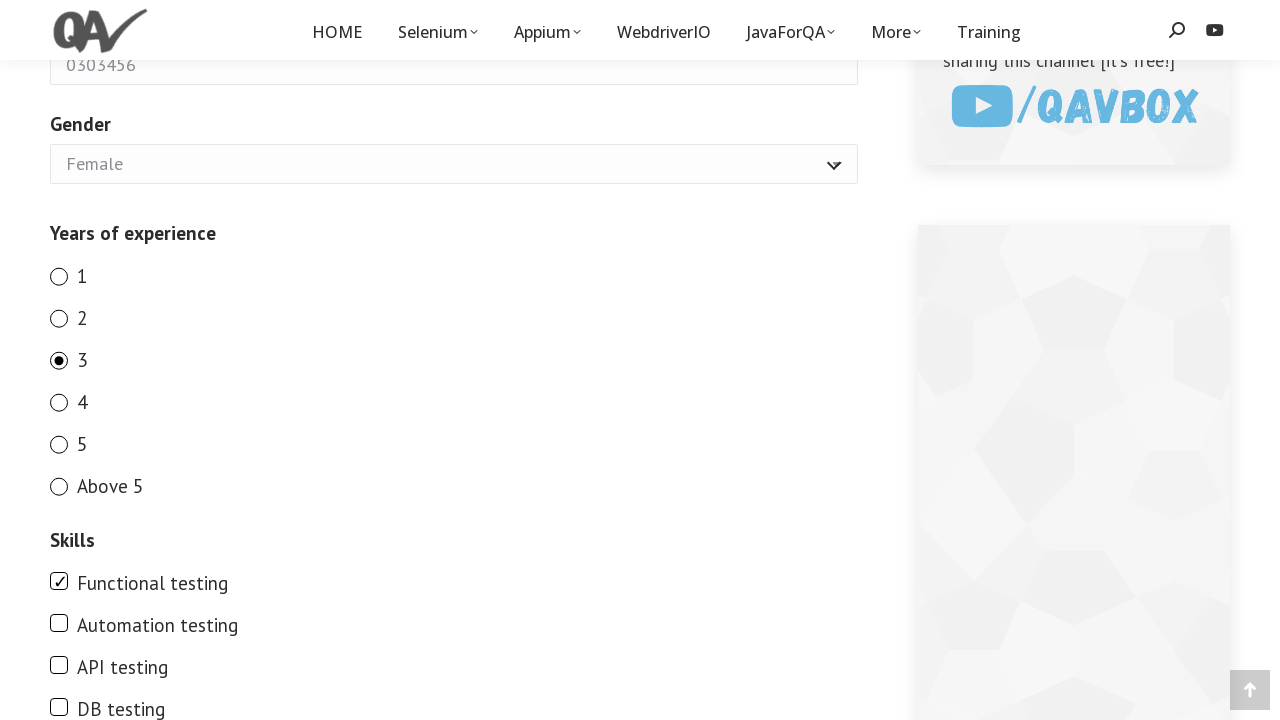

Checked 'API testing' checkbox at (59, 664) on .grunion-checkbox-multiple-options input[value="API testing"]
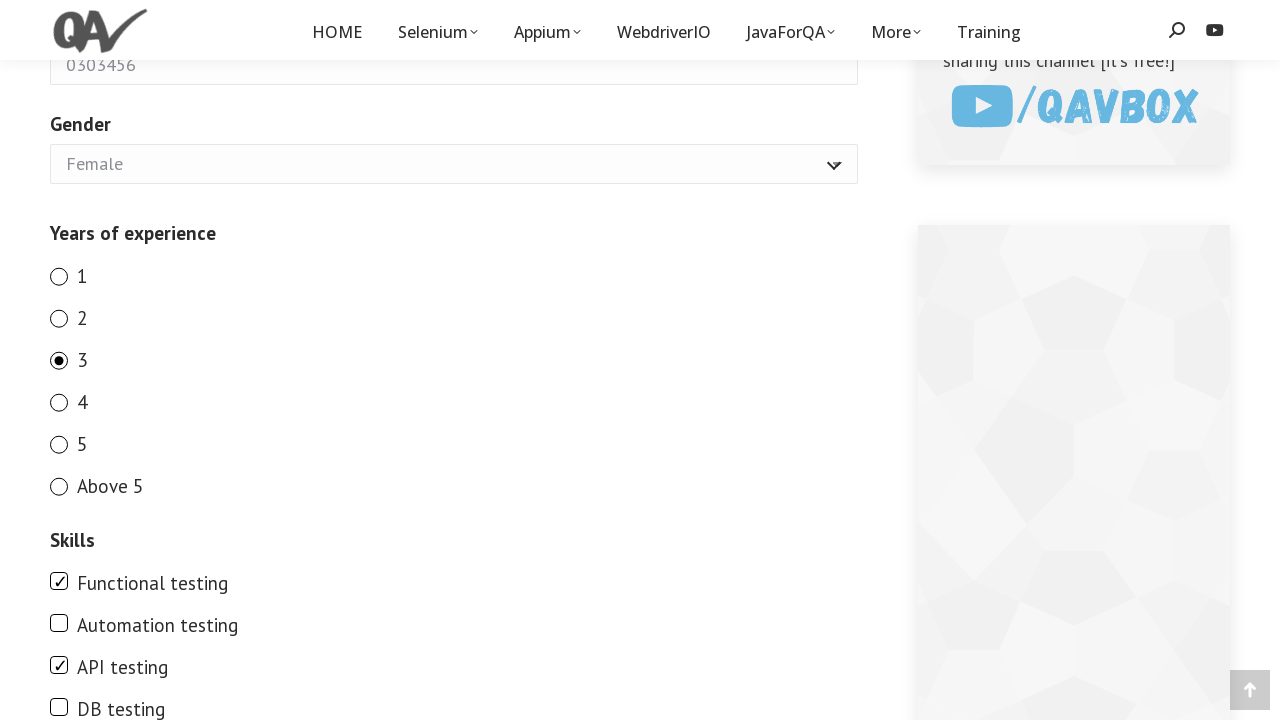

Selected 'Cypress' from QA tools dropdown on #g4072-qatools
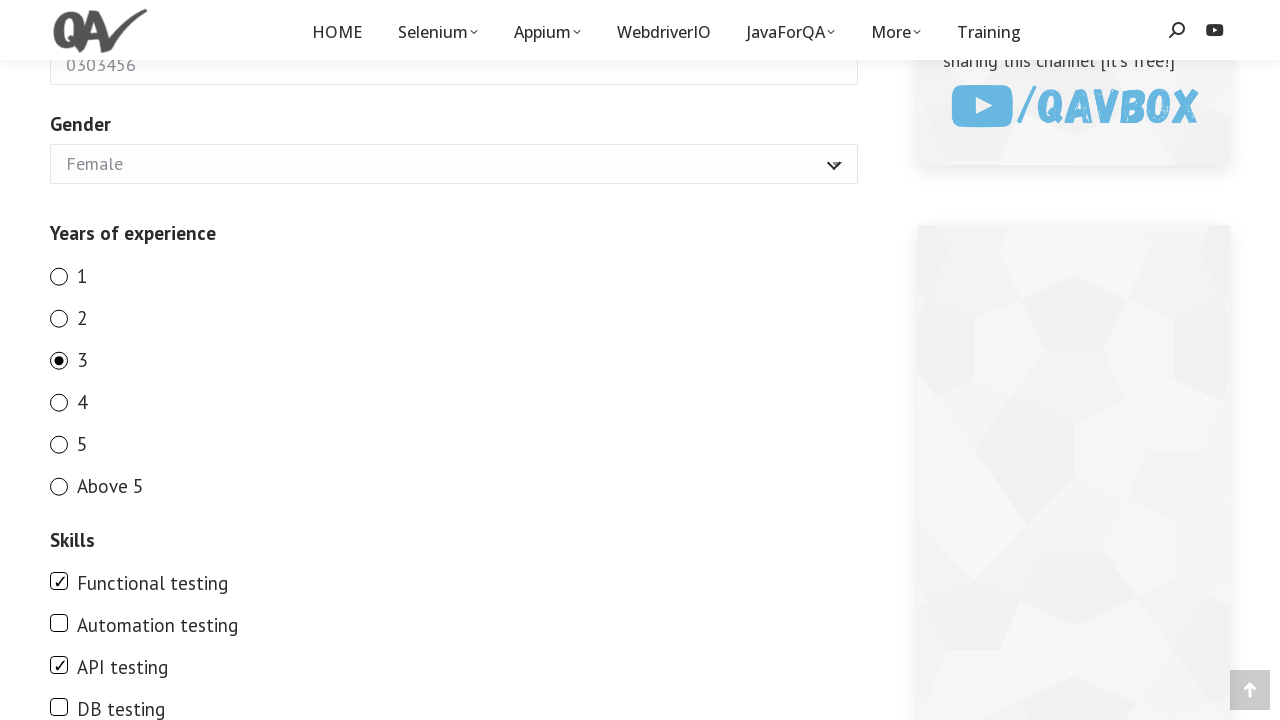

Filled other details textarea with 'Hasta aca salió todo bien' on textarea[name="g4072-otherdetails"]
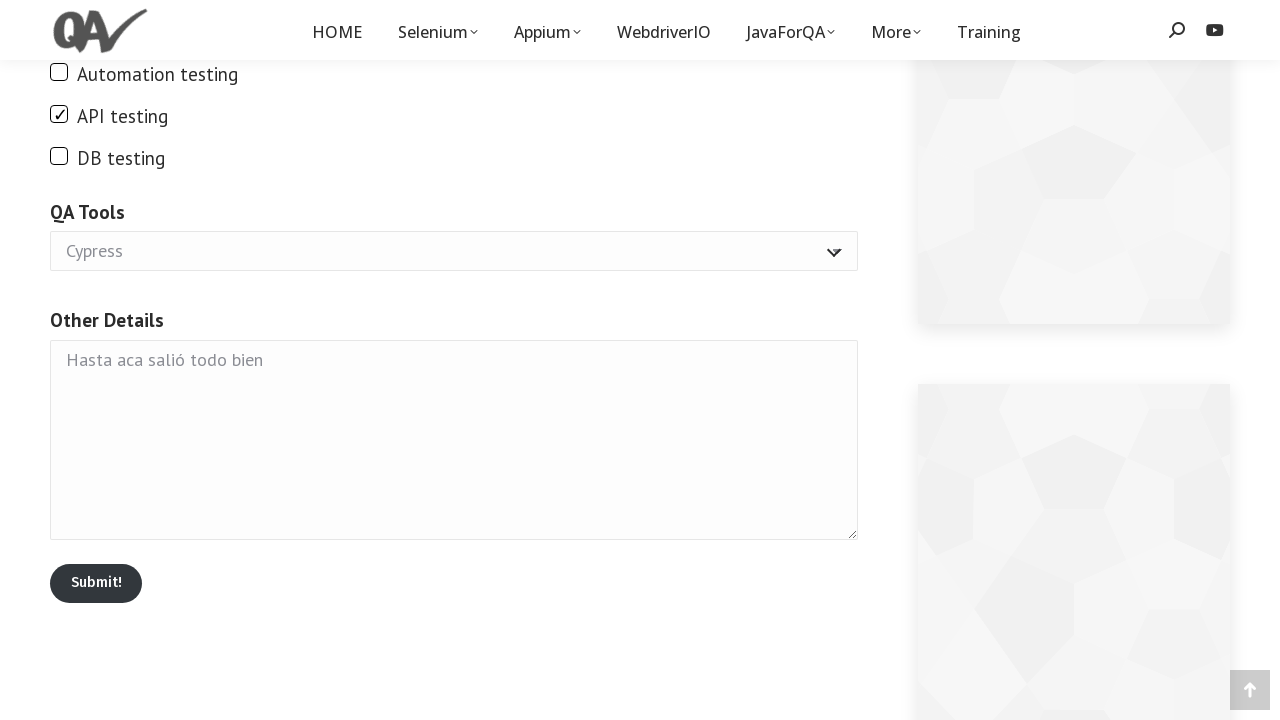

Clicked Submit button to submit form with empty name field at (96, 583) on button.wp-block-button__link:has-text("Submit!")
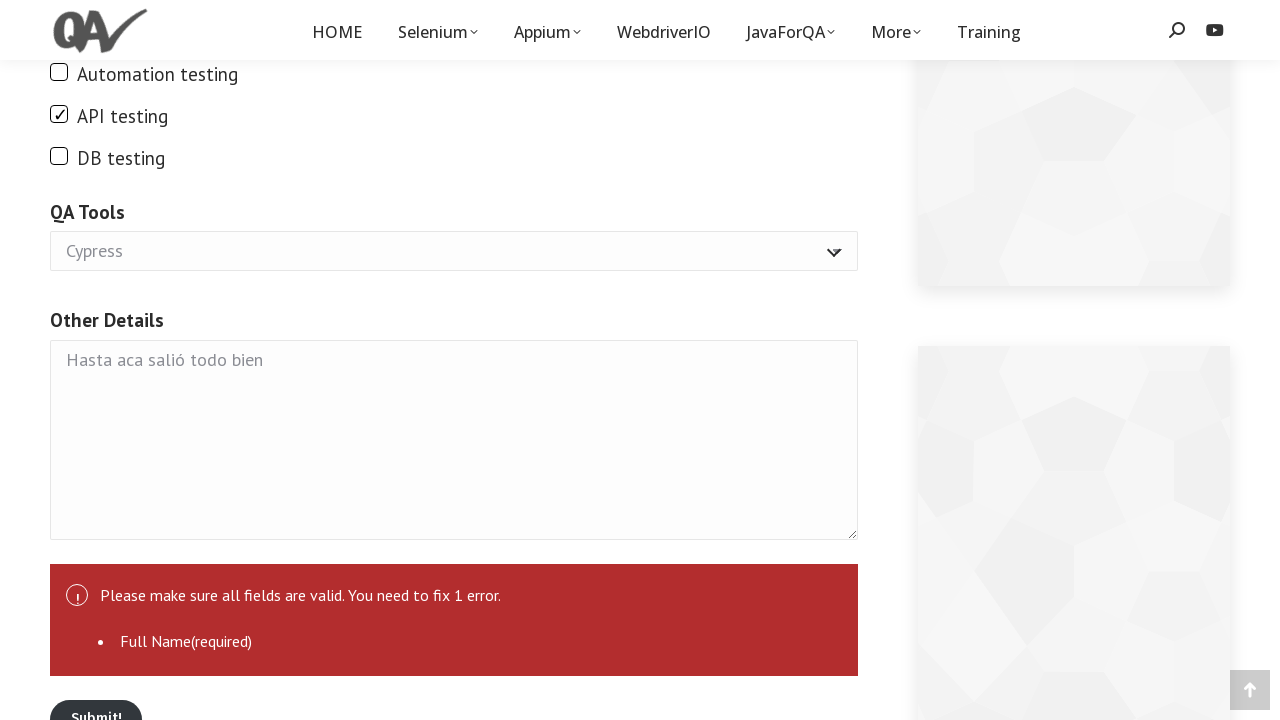

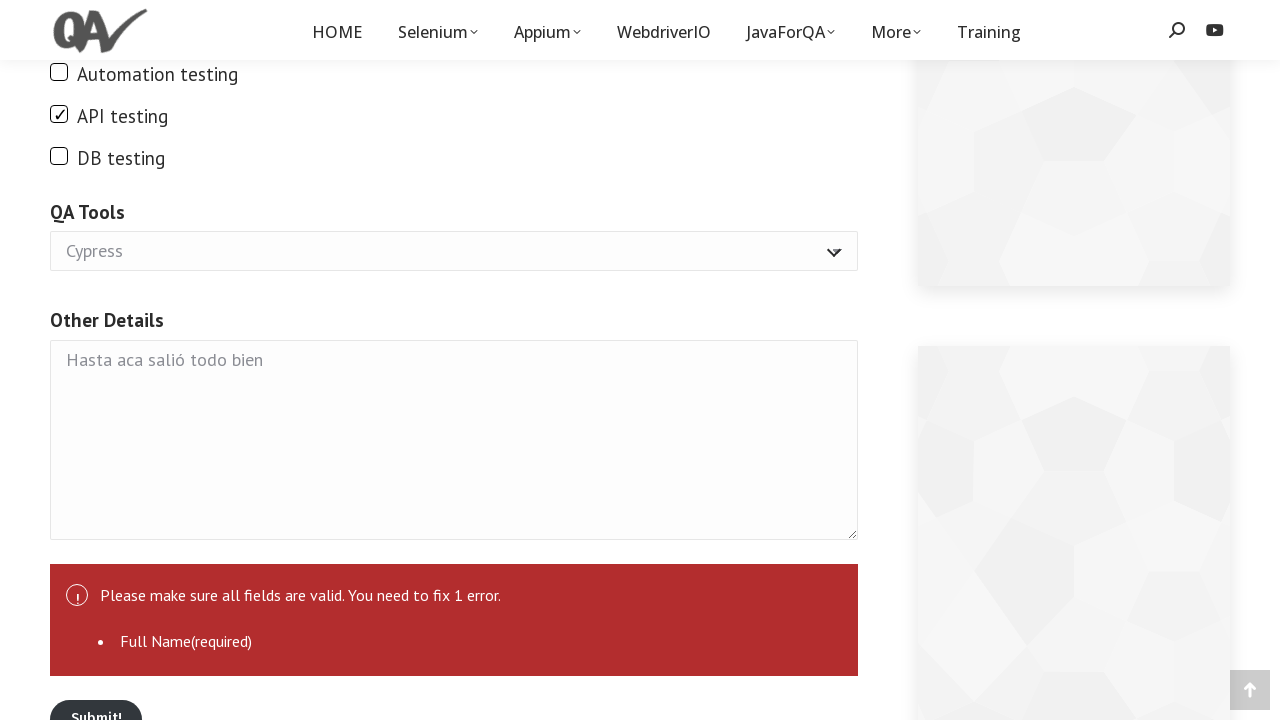